Tests custom dropdown selections on jQuery UI demo page, selecting various options from number, speed, and salutation dropdowns

Starting URL: https://jqueryui.com/resources/demos/selectmenu/default.html

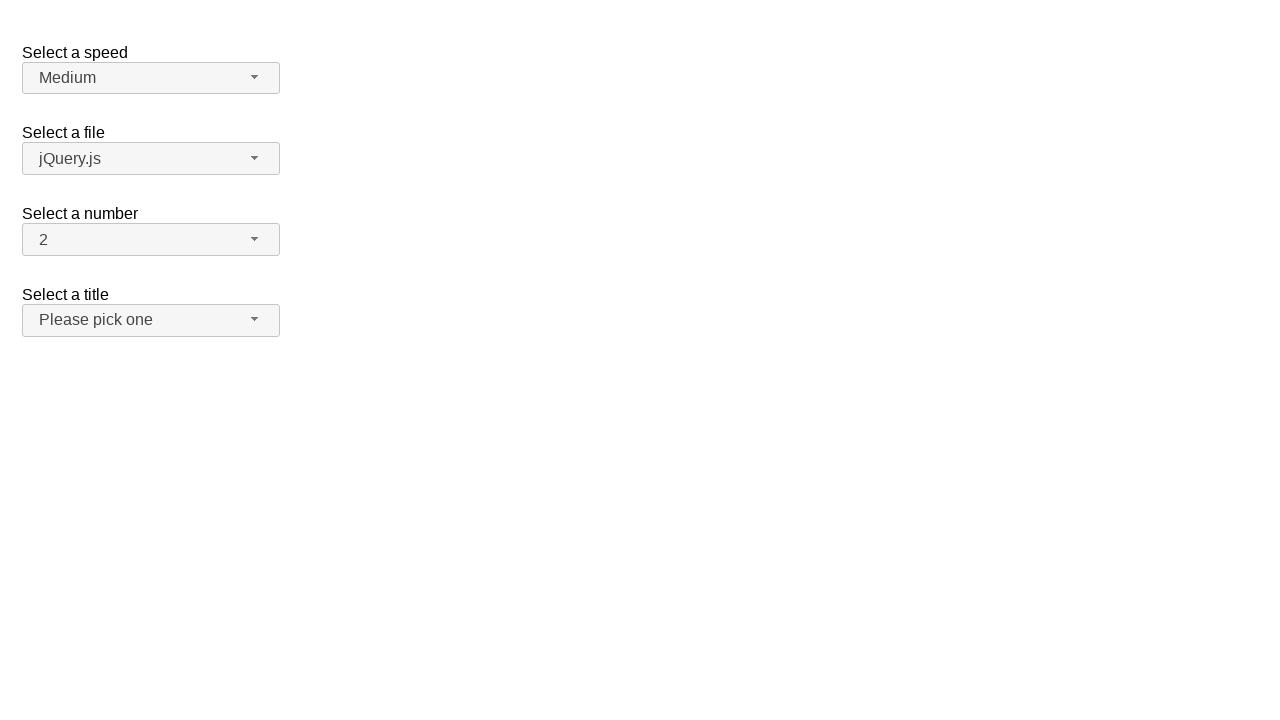

Clicked number dropdown button at (151, 240) on span#number-button
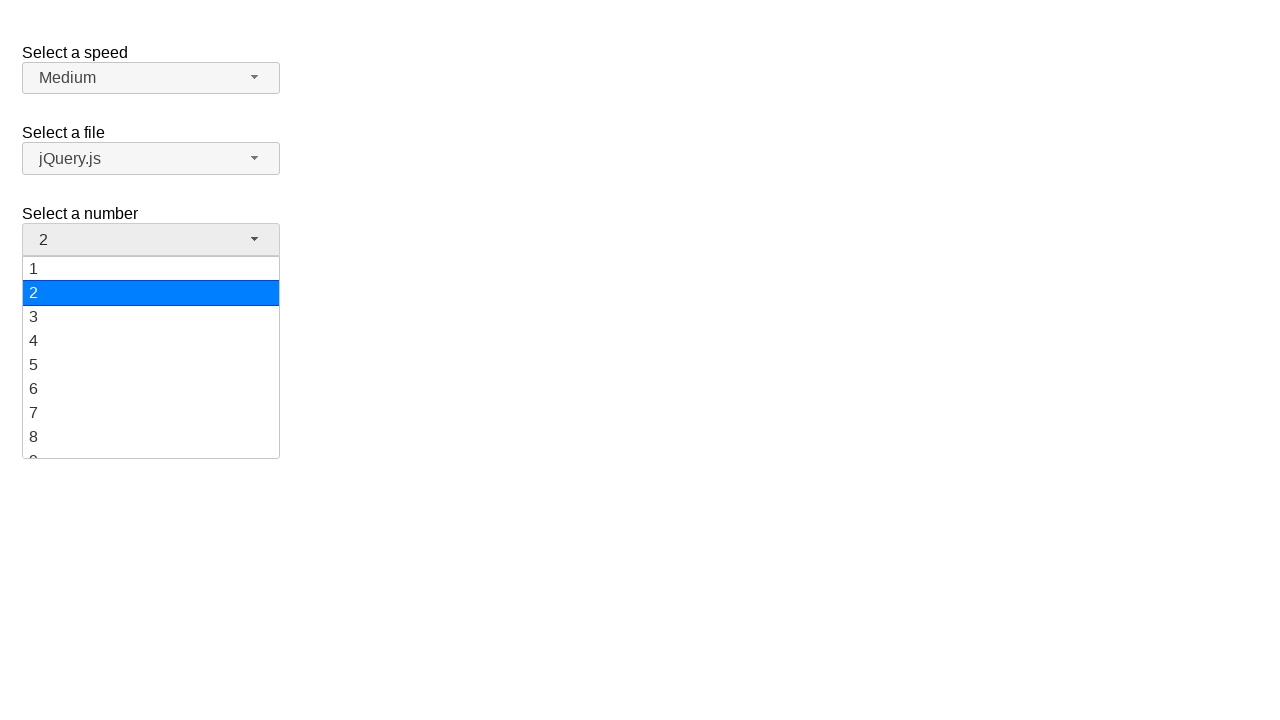

Number dropdown menu loaded
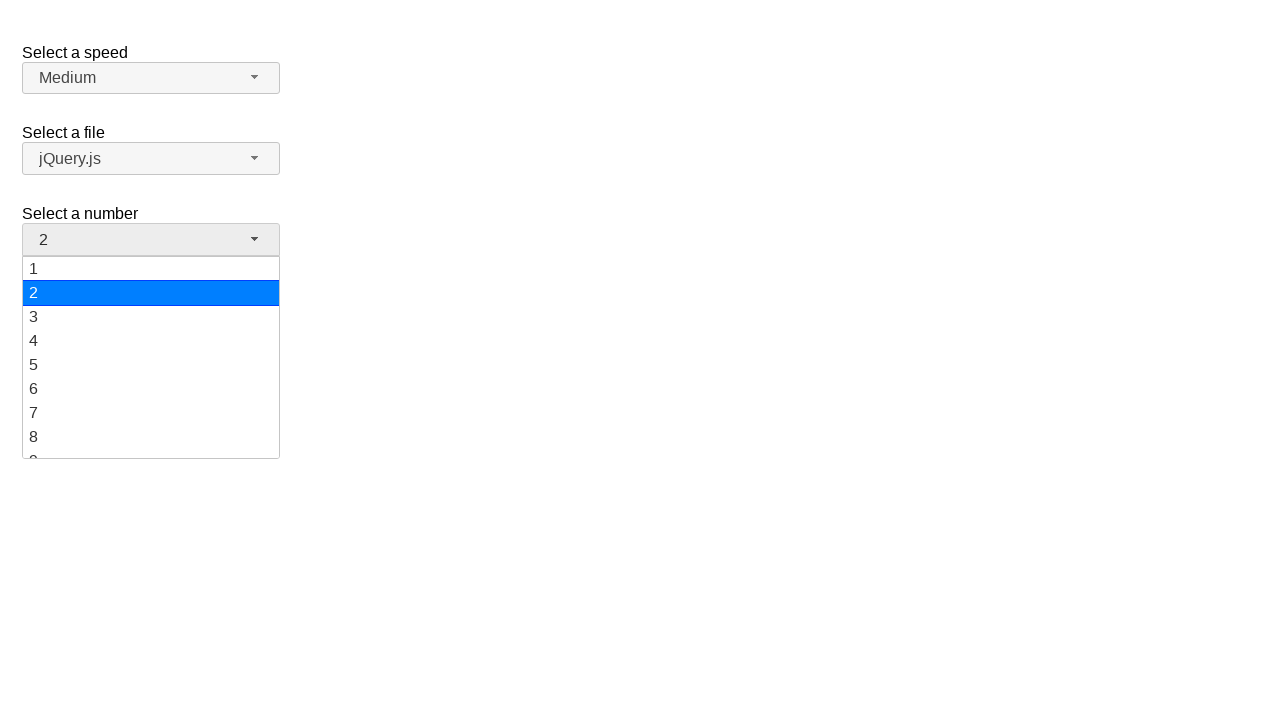

Selected number 7 from number dropdown at (151, 413) on ul#number-menu div:has-text('7')
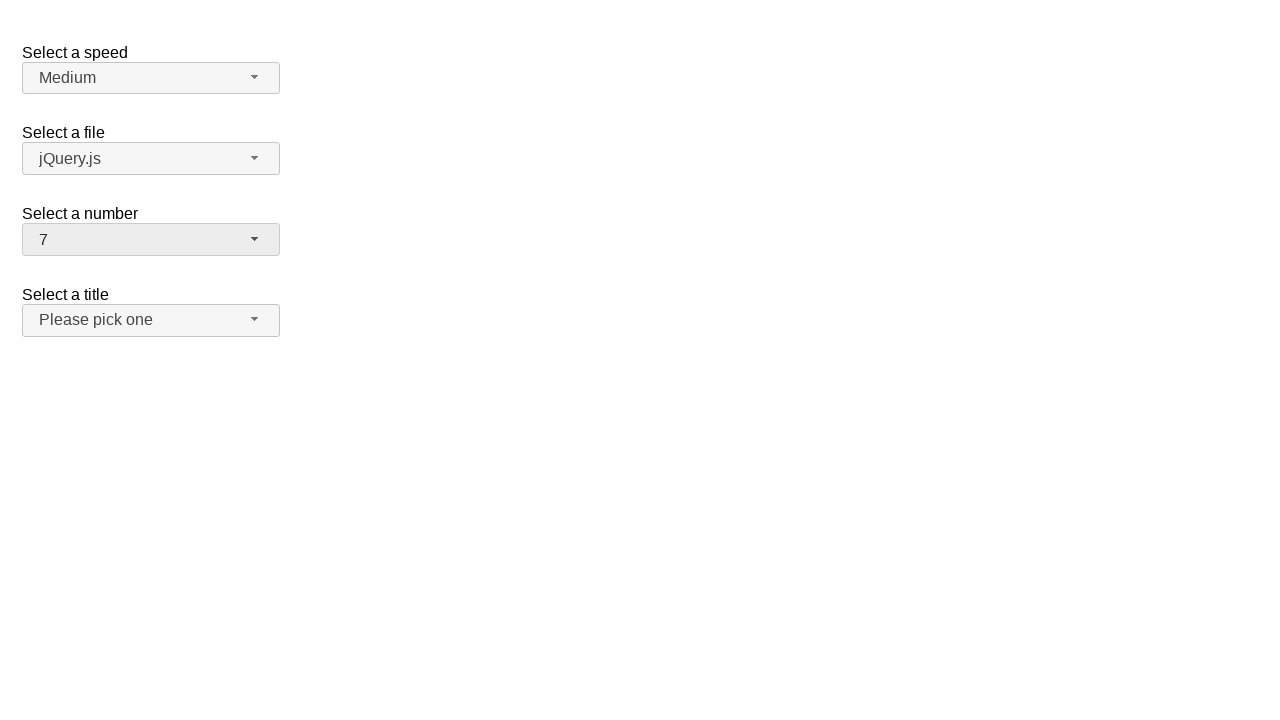

Clicked number dropdown button at (151, 240) on span#number-button
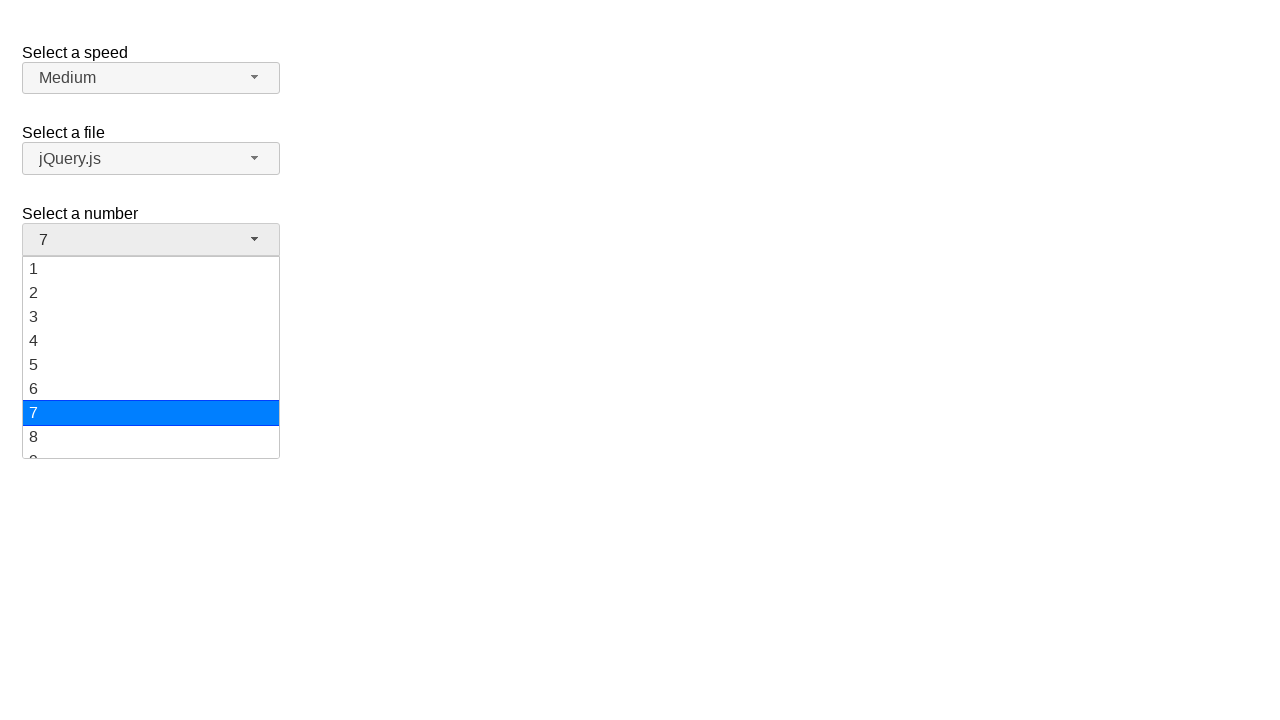

Number dropdown menu loaded
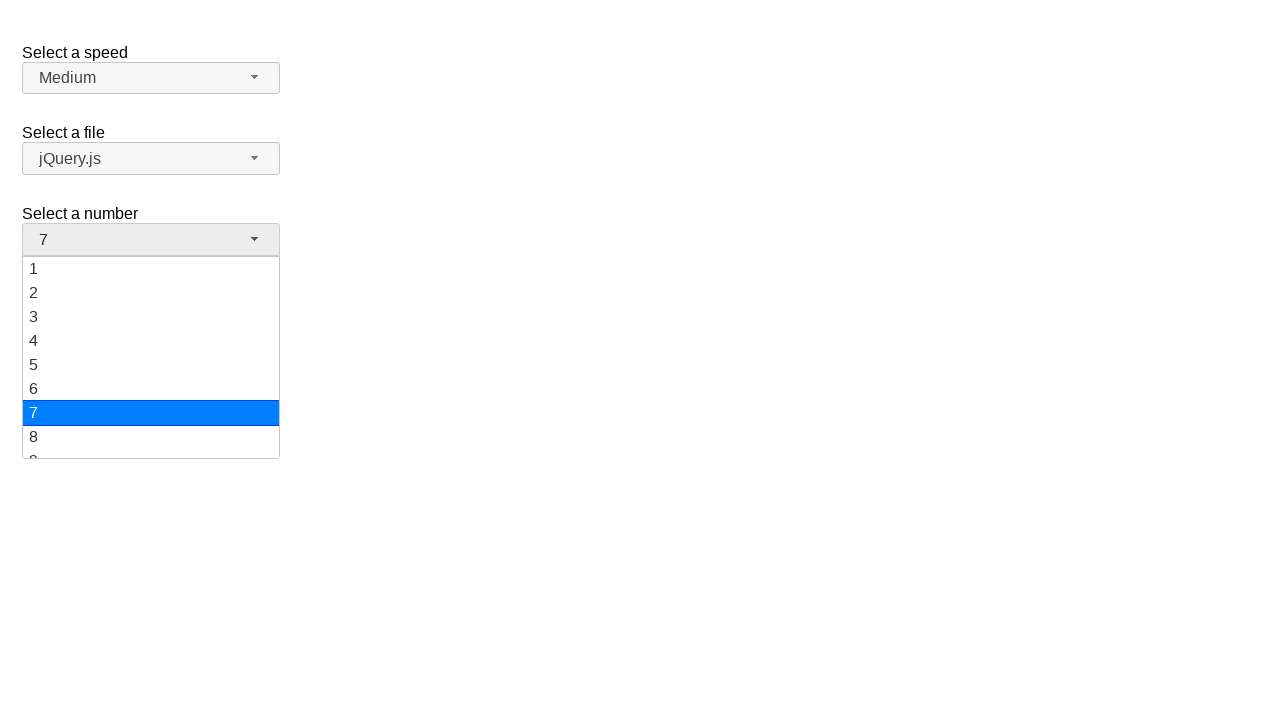

Selected number 5 from number dropdown at (151, 365) on ul#number-menu div:has-text('5')
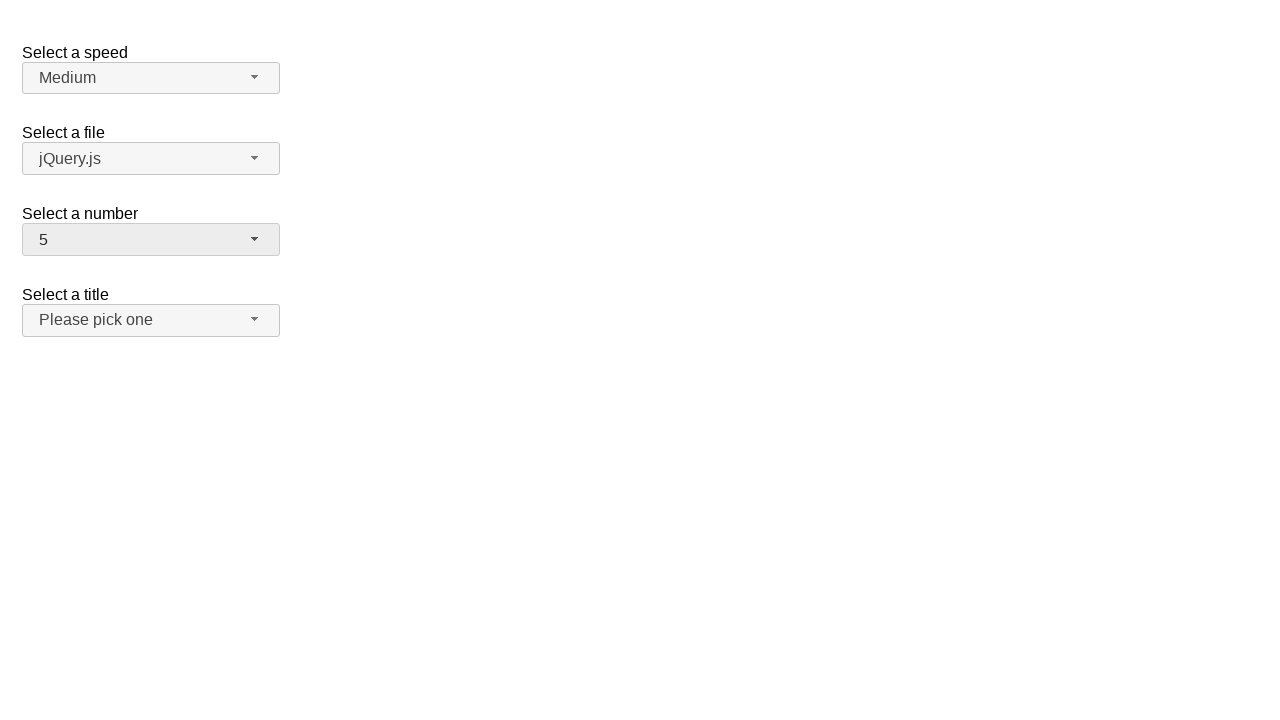

Clicked number dropdown button at (151, 240) on span#number-button
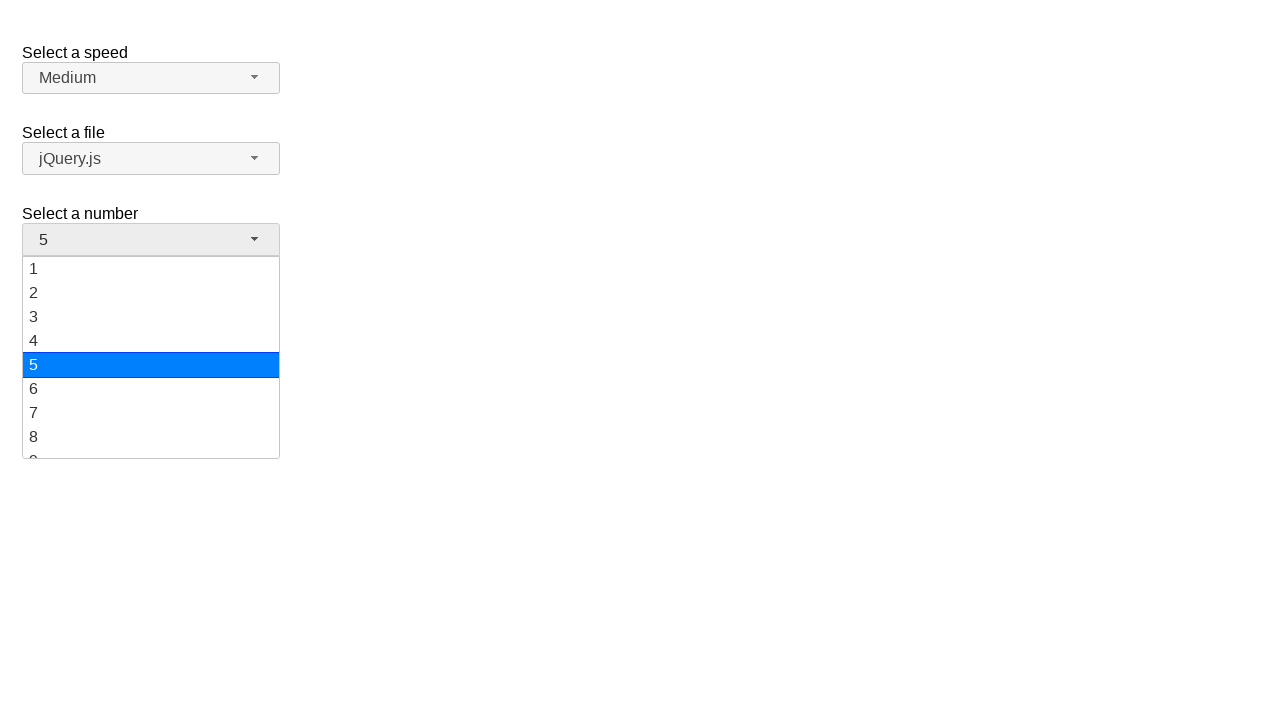

Number dropdown menu loaded
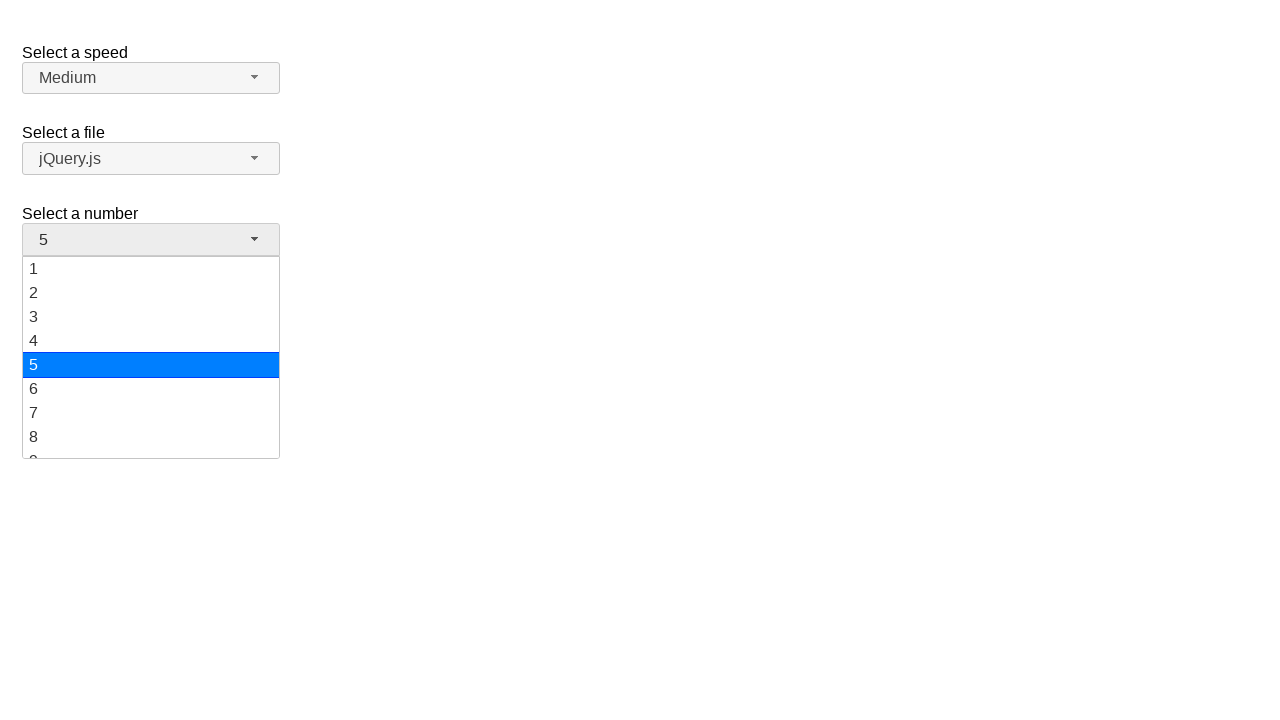

Selected number 3 from number dropdown at (151, 317) on ul#number-menu div:has-text('3')
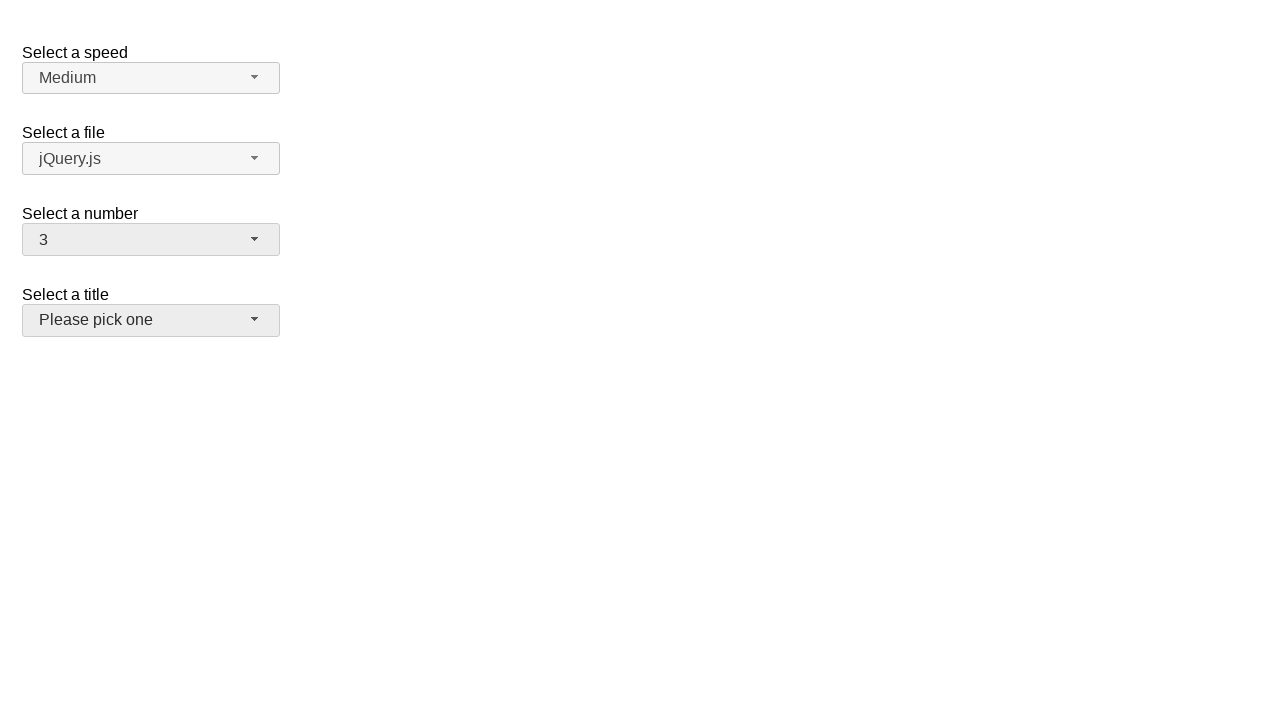

Clicked speed dropdown button at (151, 78) on span#speed-button
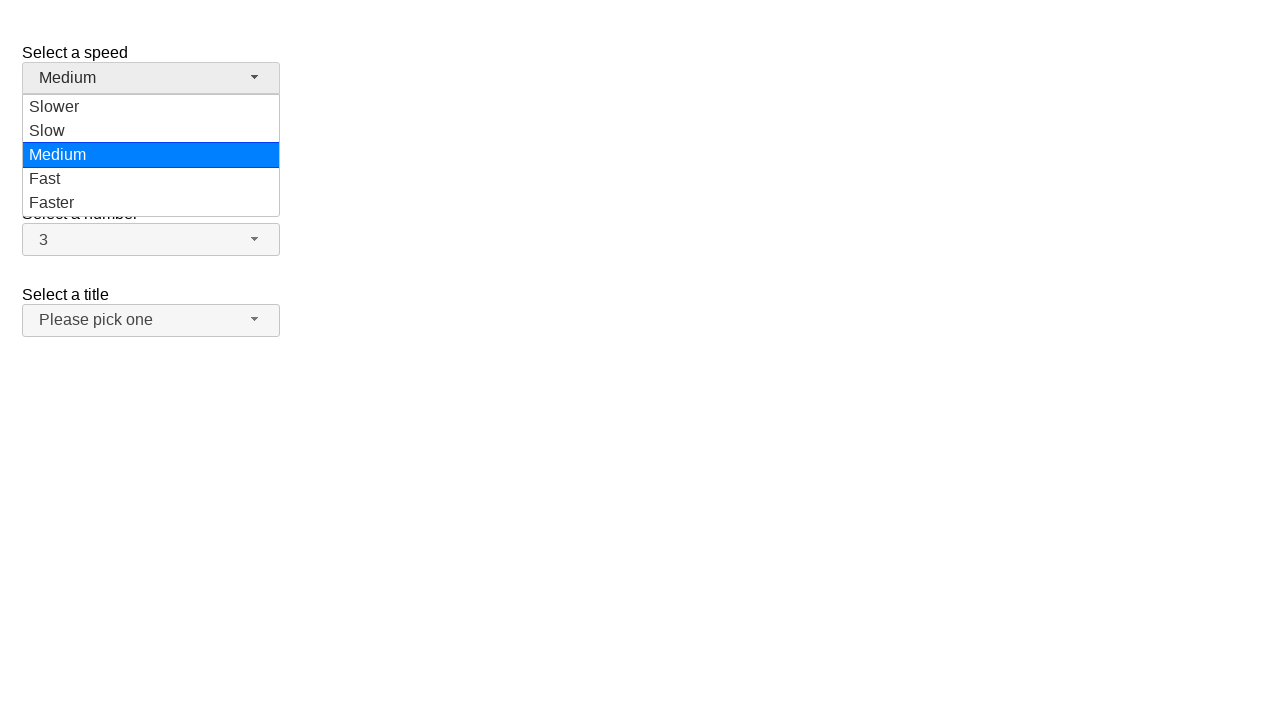

Speed dropdown menu loaded
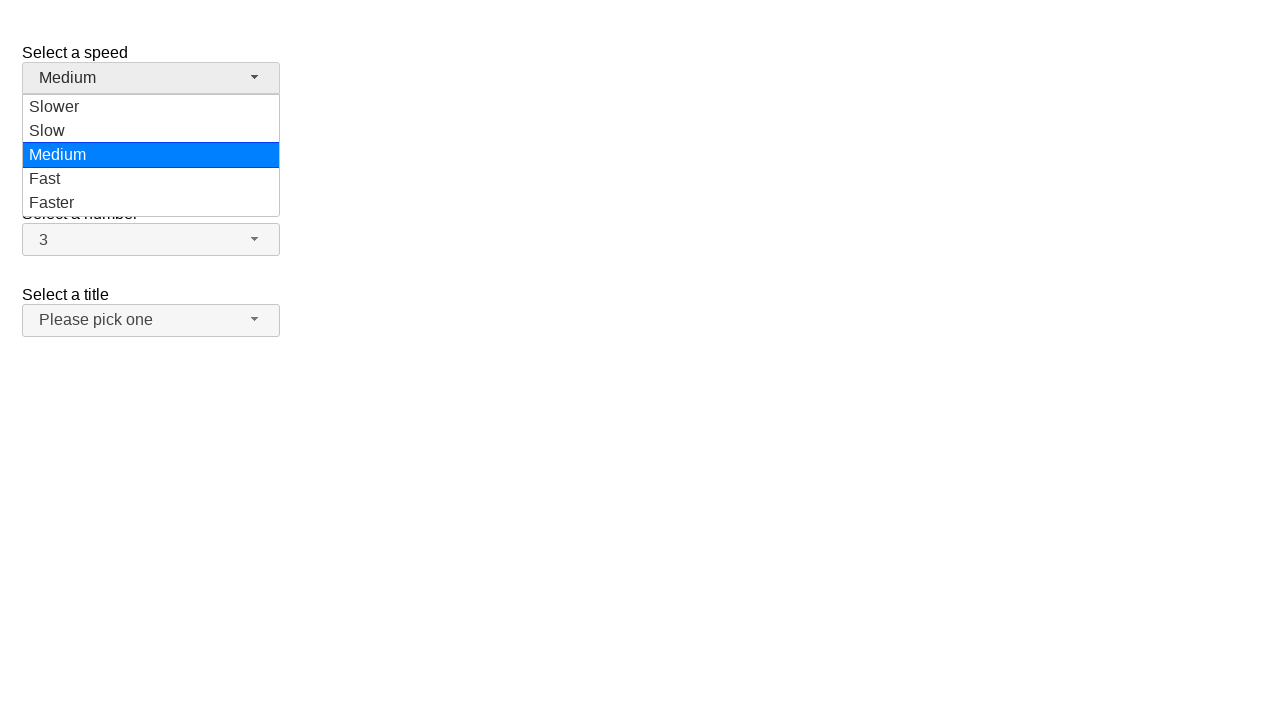

Selected Slower from speed dropdown at (151, 107) on ul#speed-menu div:has-text('Slower')
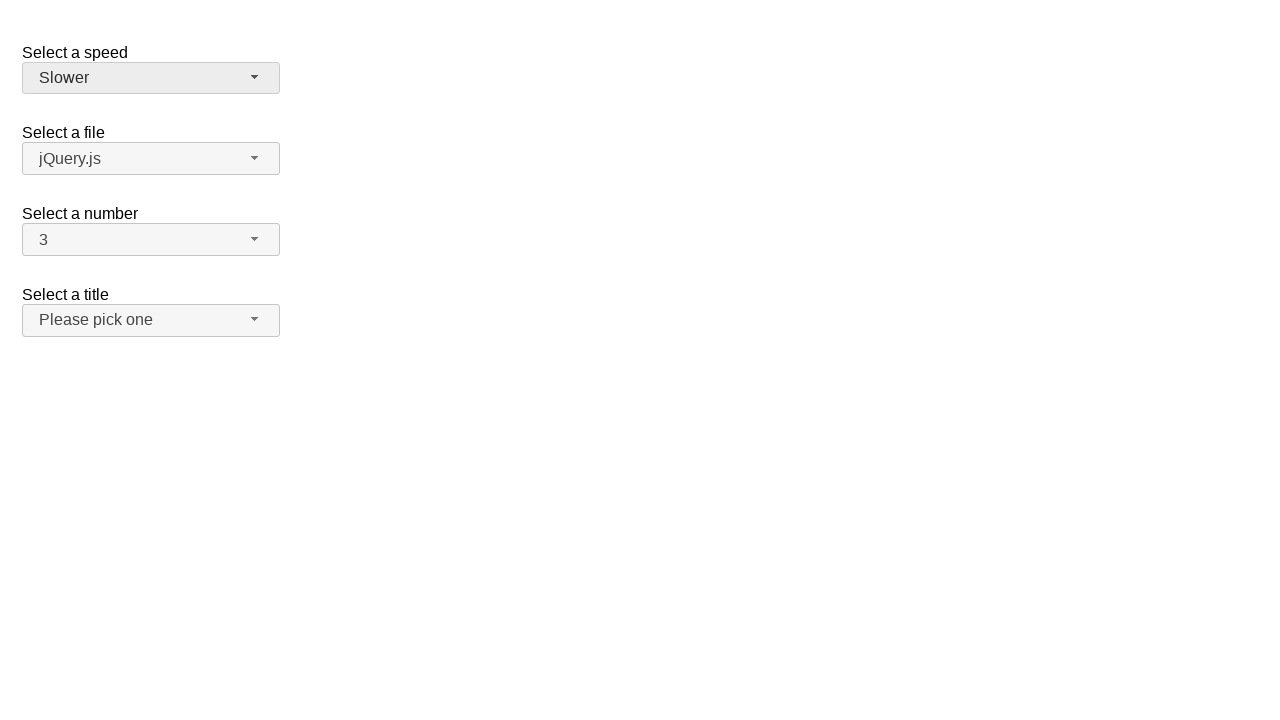

Clicked speed dropdown button at (151, 78) on span#speed-button
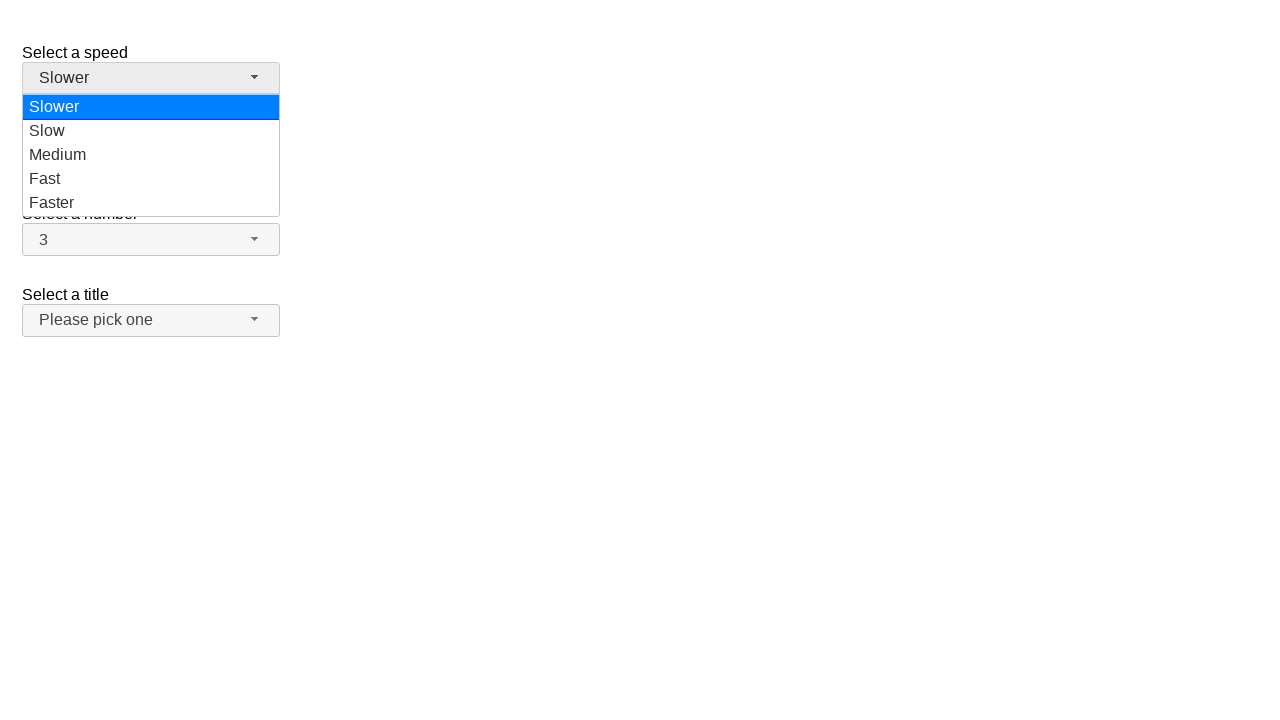

Speed dropdown menu loaded
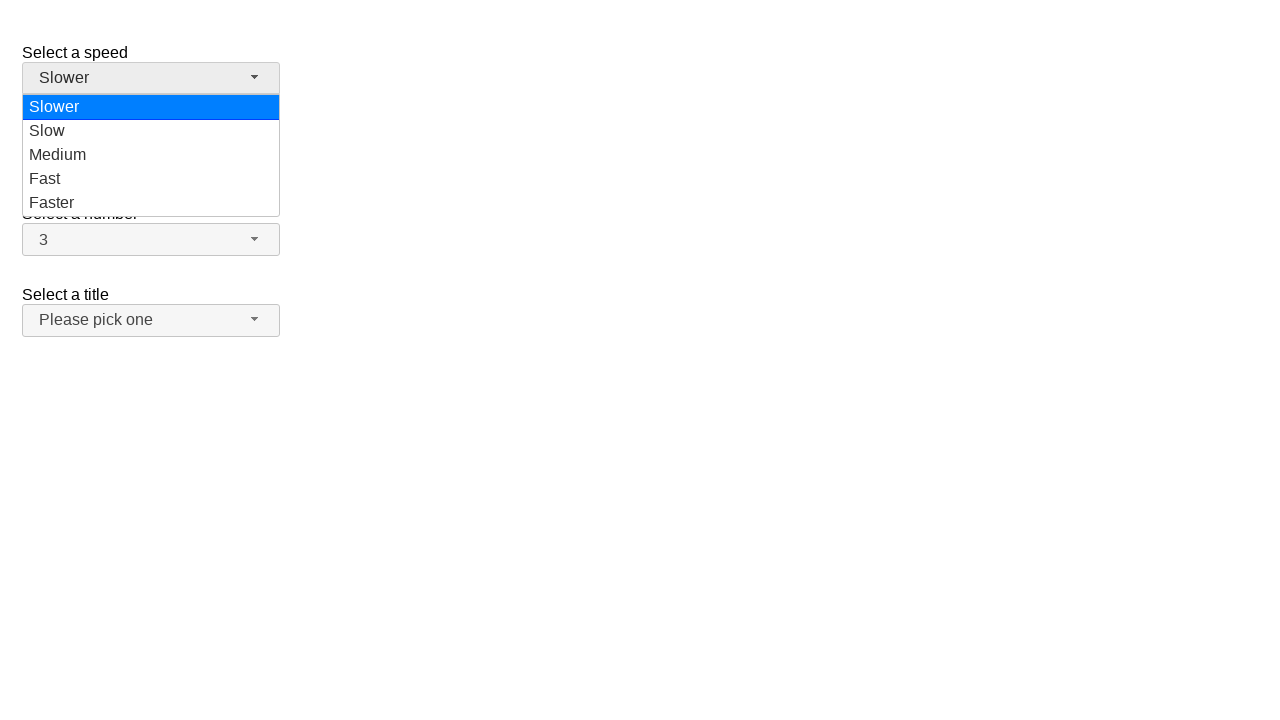

Selected Fast from speed dropdown at (151, 179) on ul#speed-menu div:has-text('Fast')
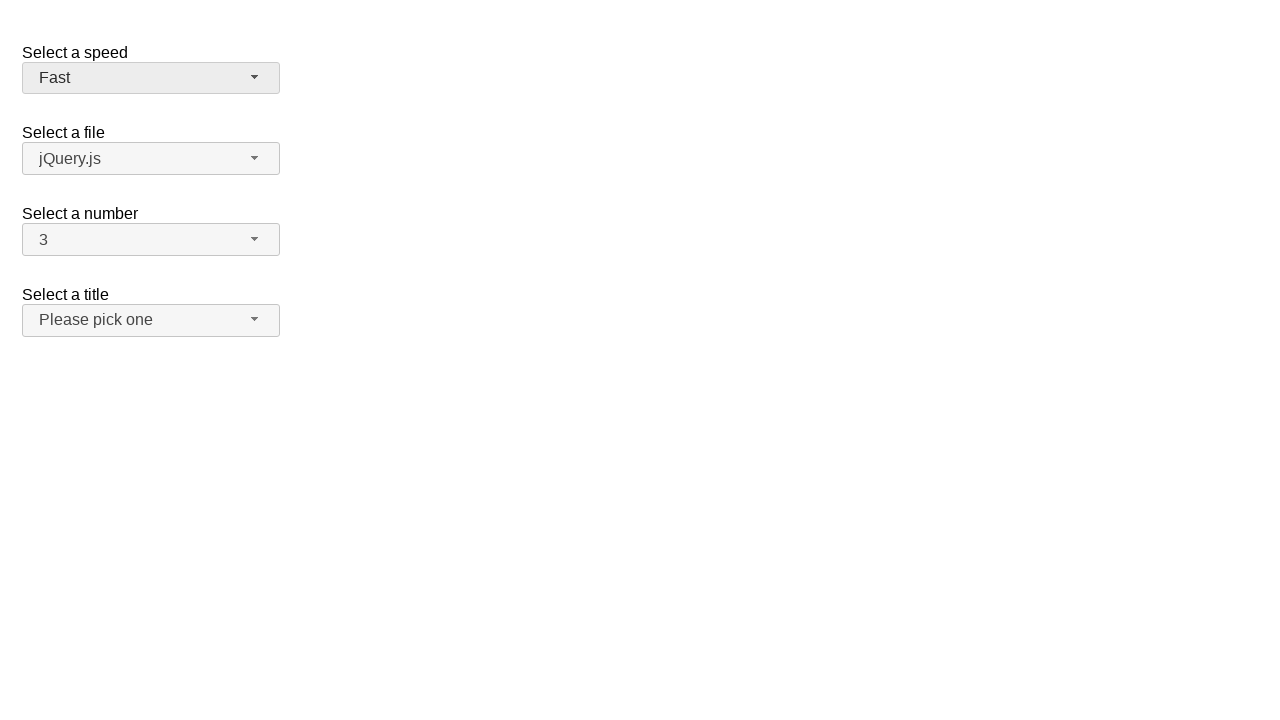

Clicked salutation dropdown button at (151, 320) on span#salutation-button
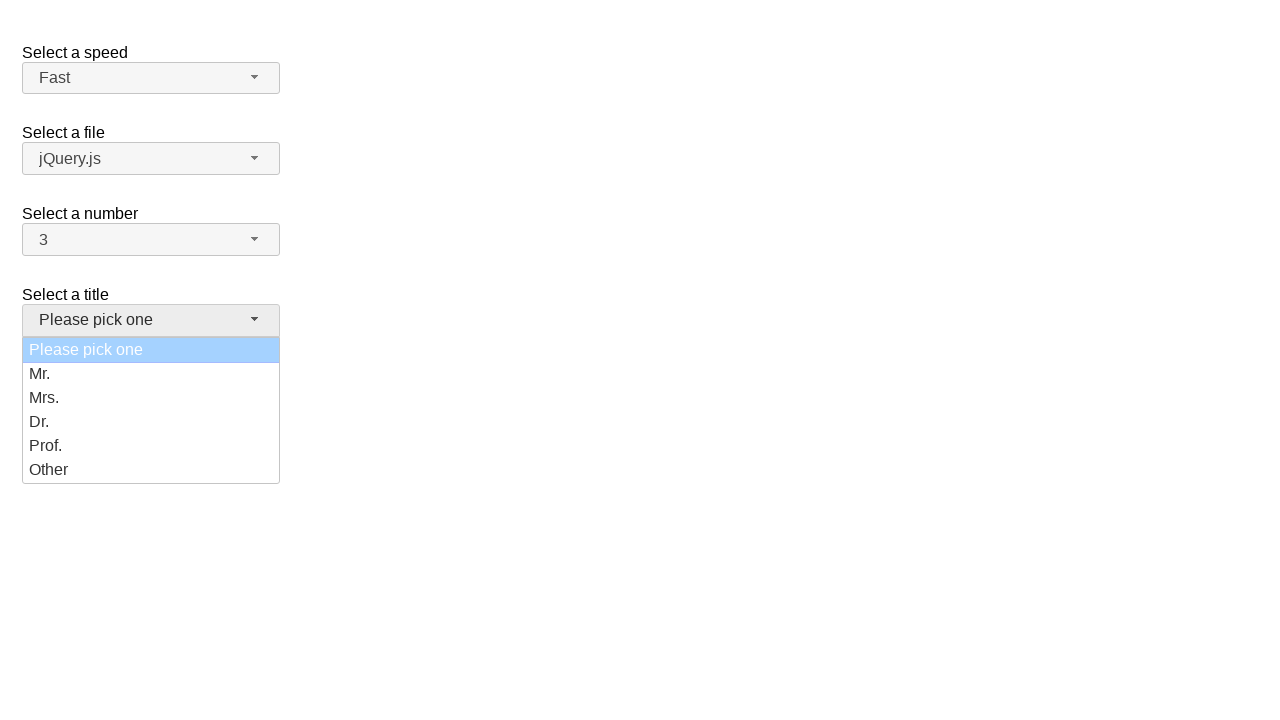

Salutation dropdown menu loaded
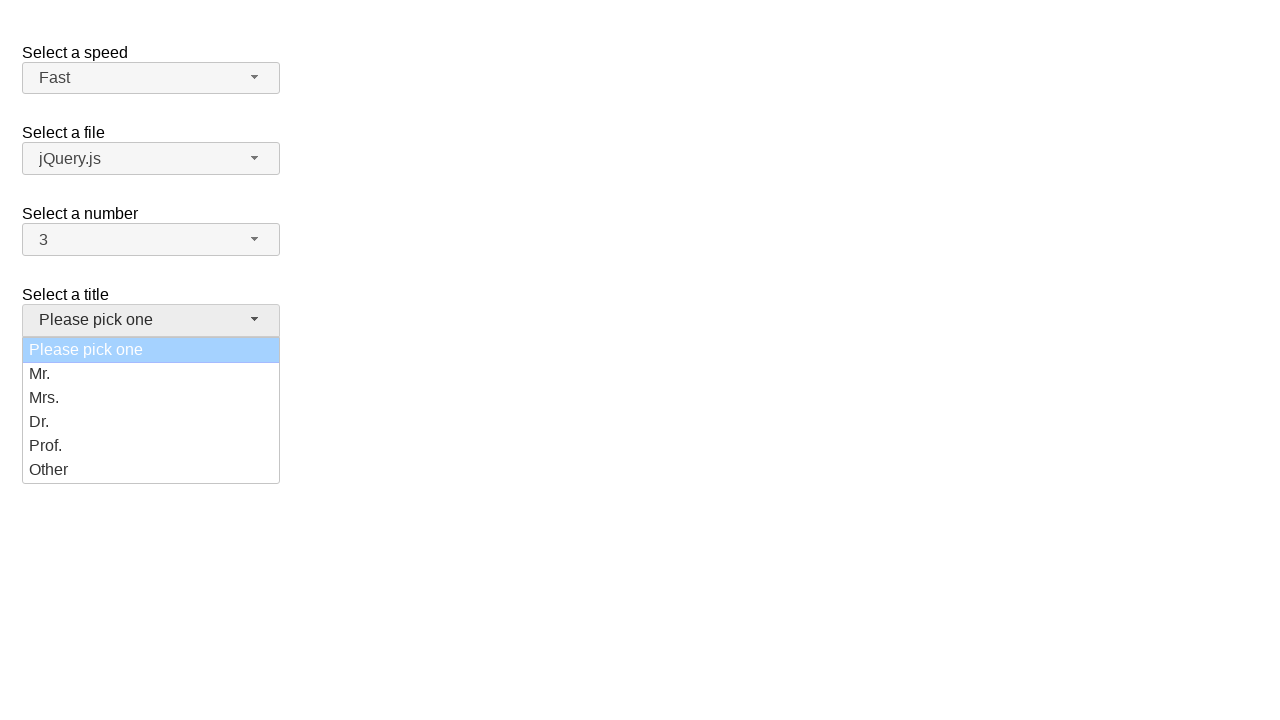

Selected Mr. from salutation dropdown at (151, 374) on ul#salutation-menu div:has-text('Mr.')
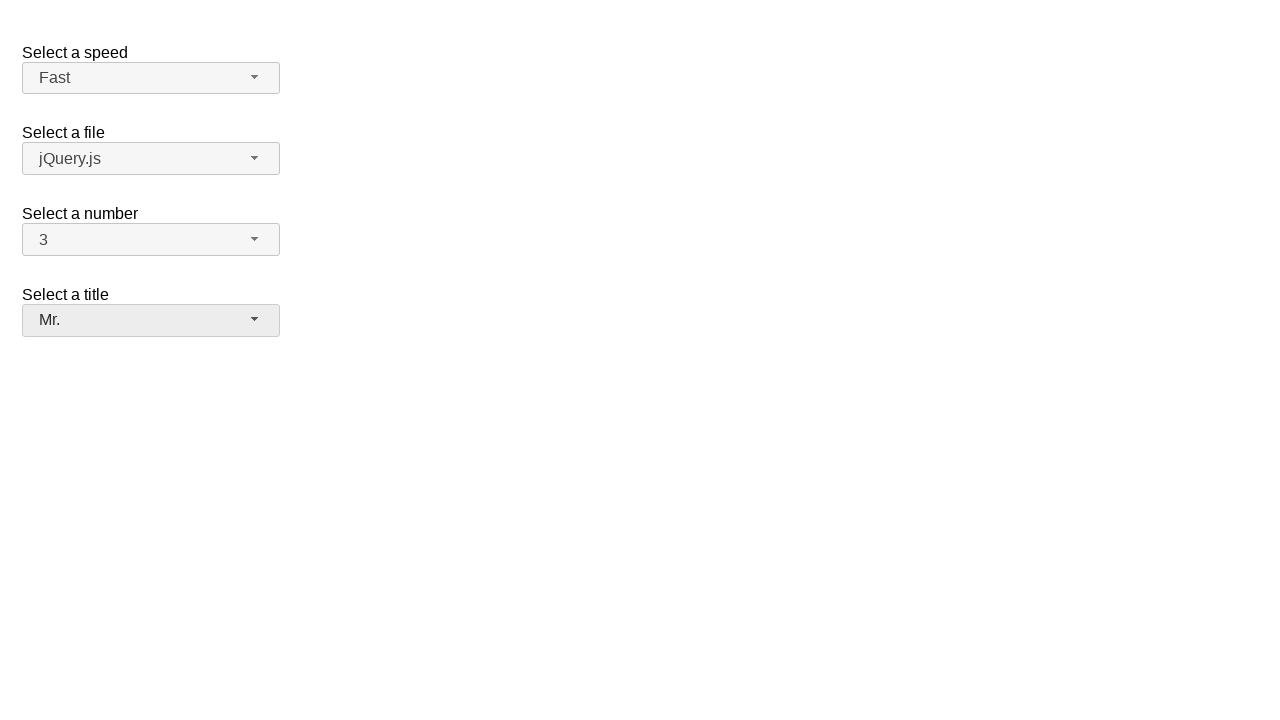

Clicked salutation dropdown button at (151, 320) on span#salutation-button
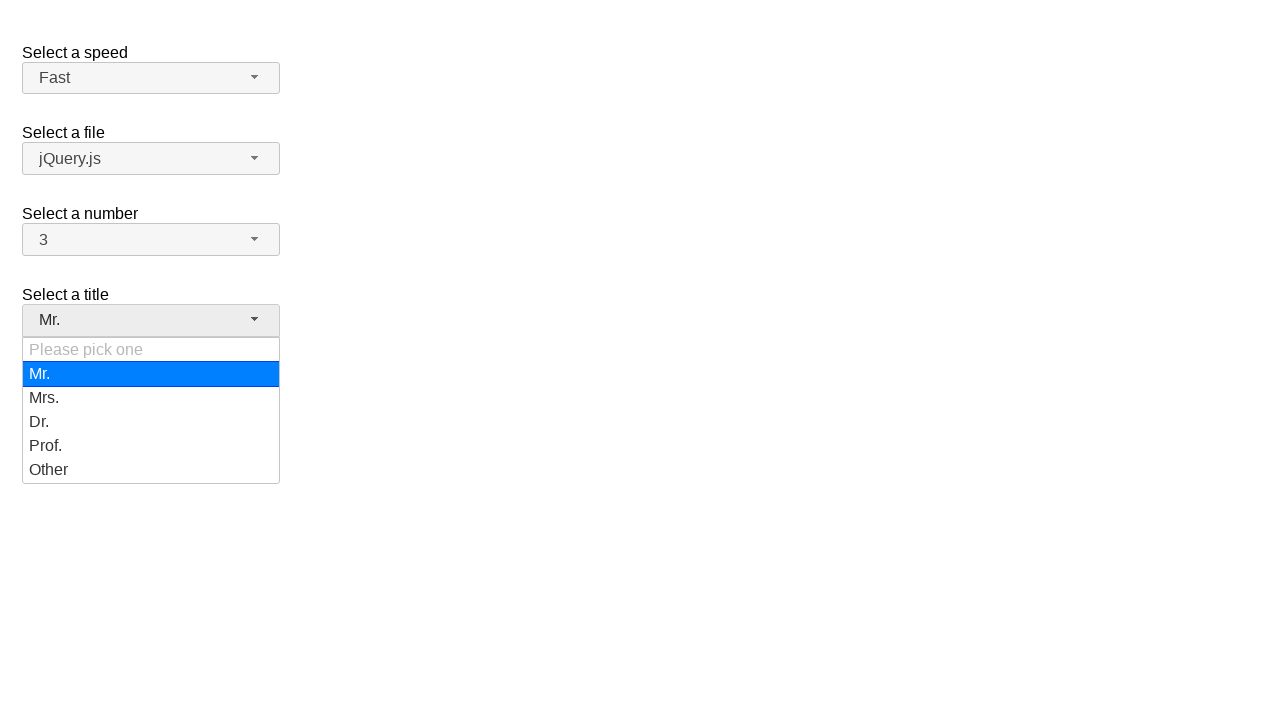

Salutation dropdown menu loaded
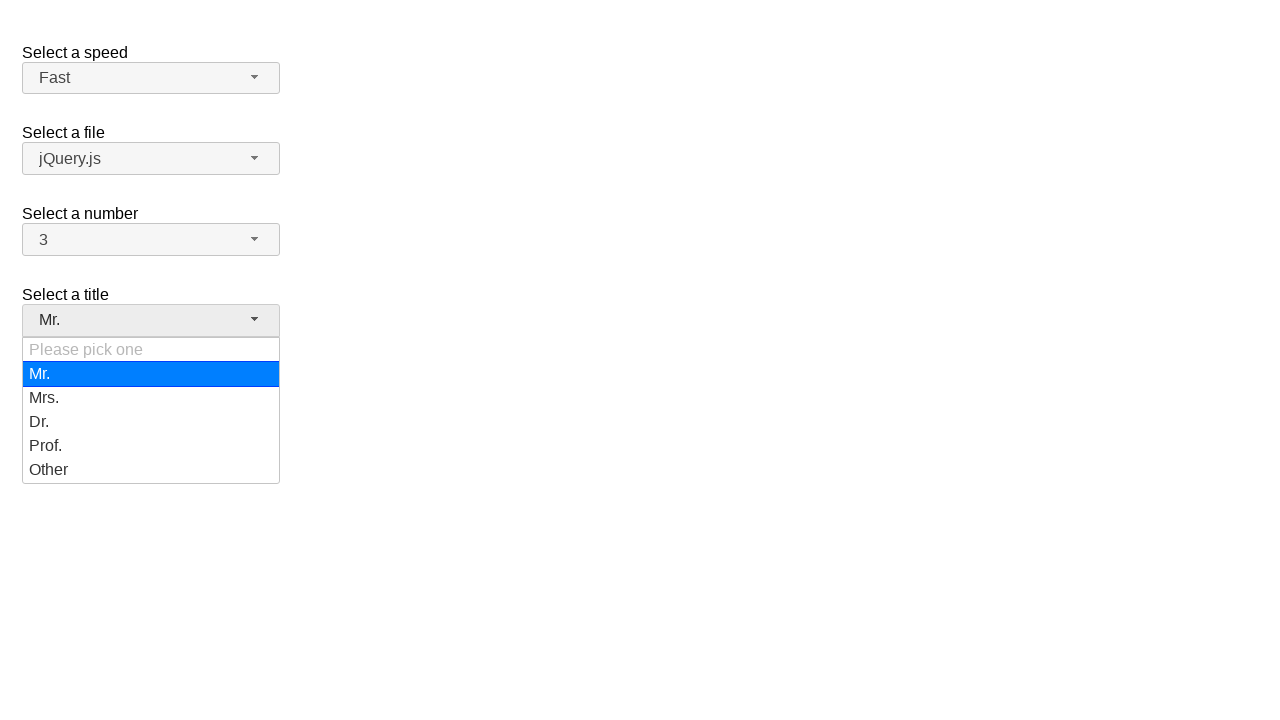

Selected Dr. from salutation dropdown at (151, 422) on ul#salutation-menu div:has-text('Dr.')
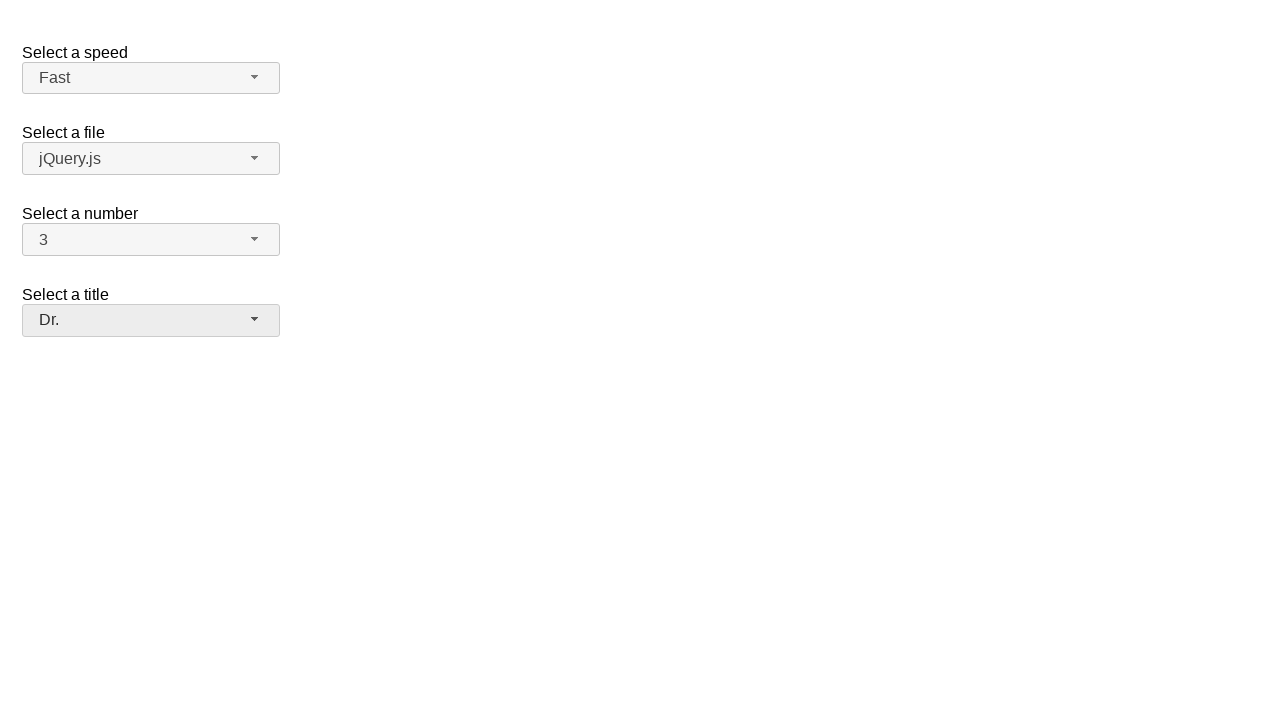

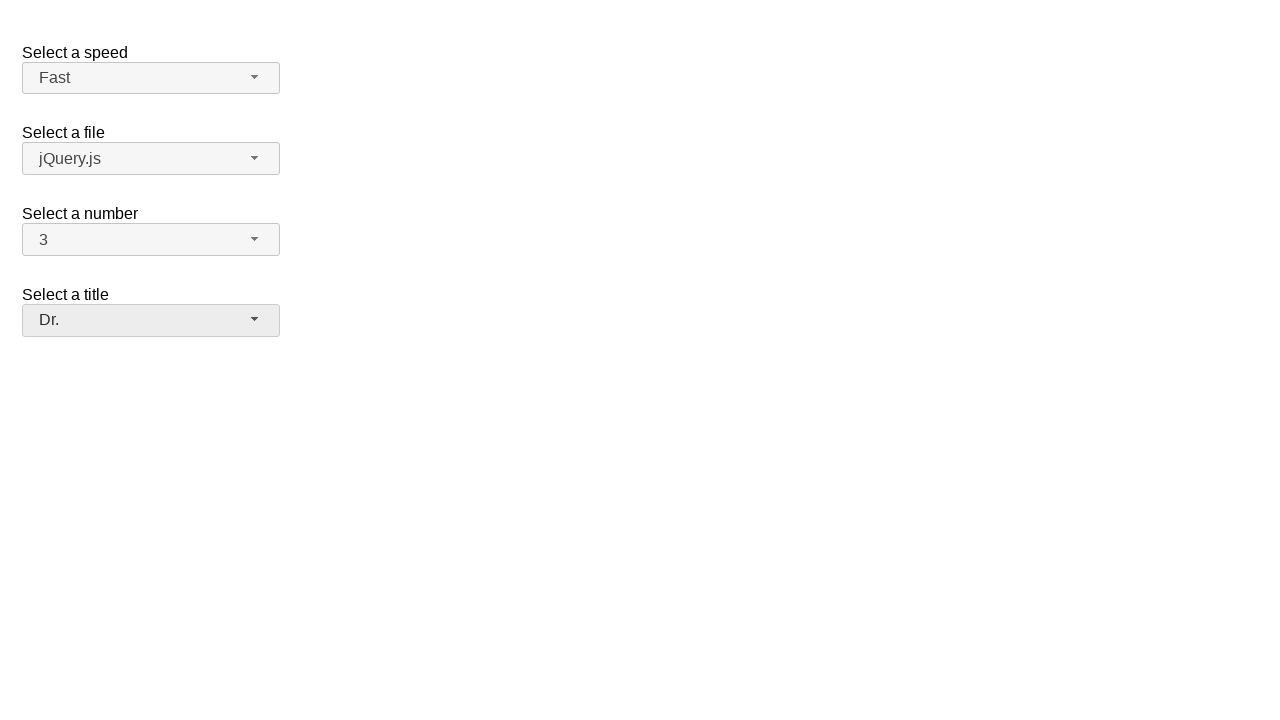